Navigates to Expedia homepage and verifies that navigation links are present on the page

Starting URL: https://expedia.com

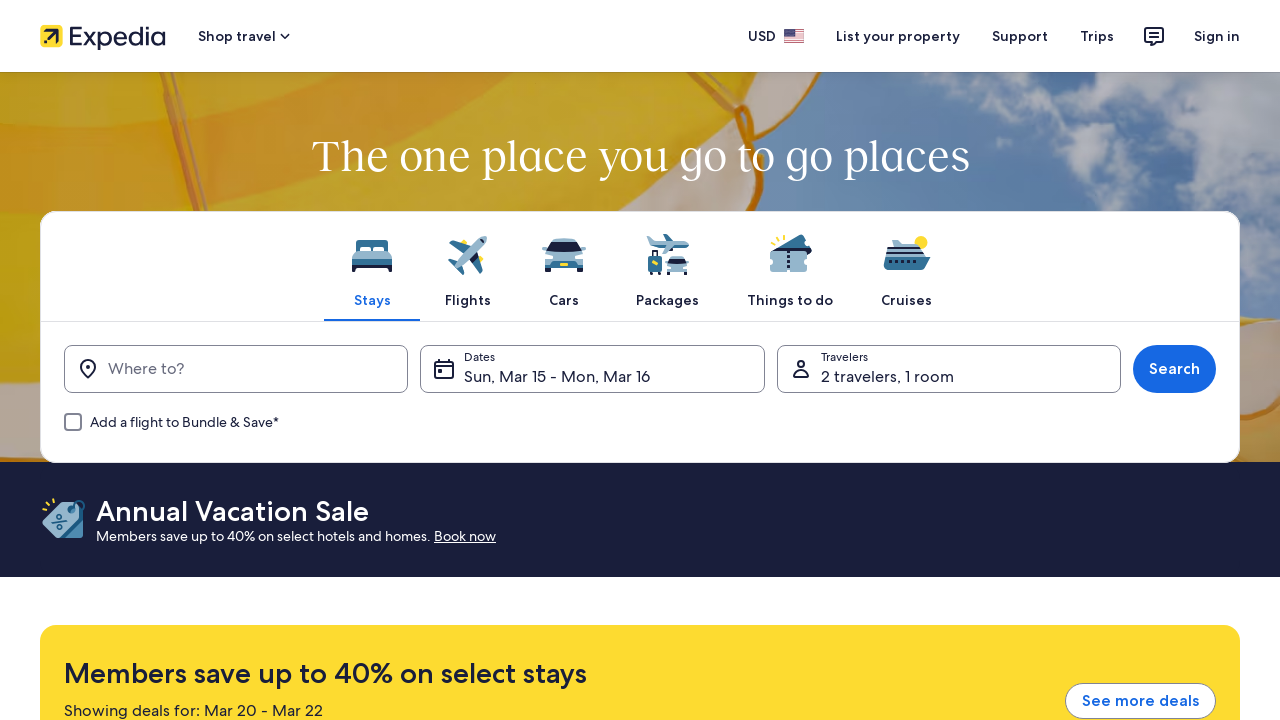

Navigated to Expedia homepage
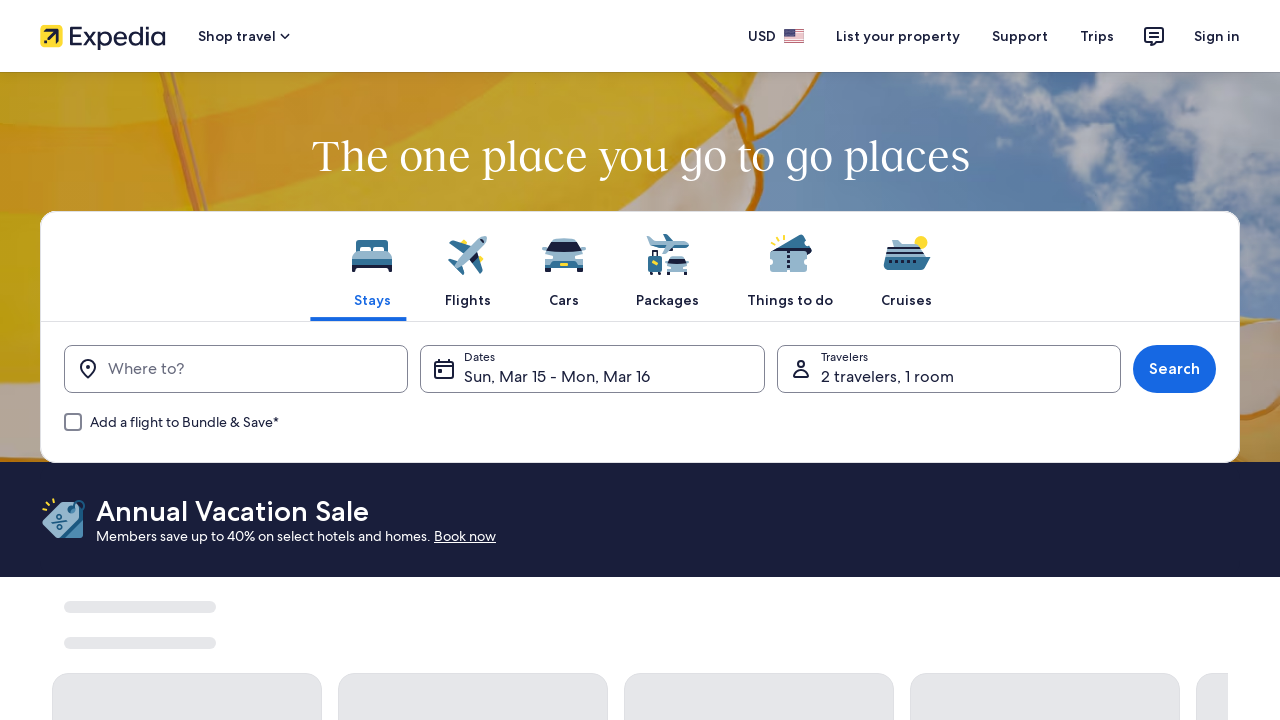

Waited for navigation links to load on the page
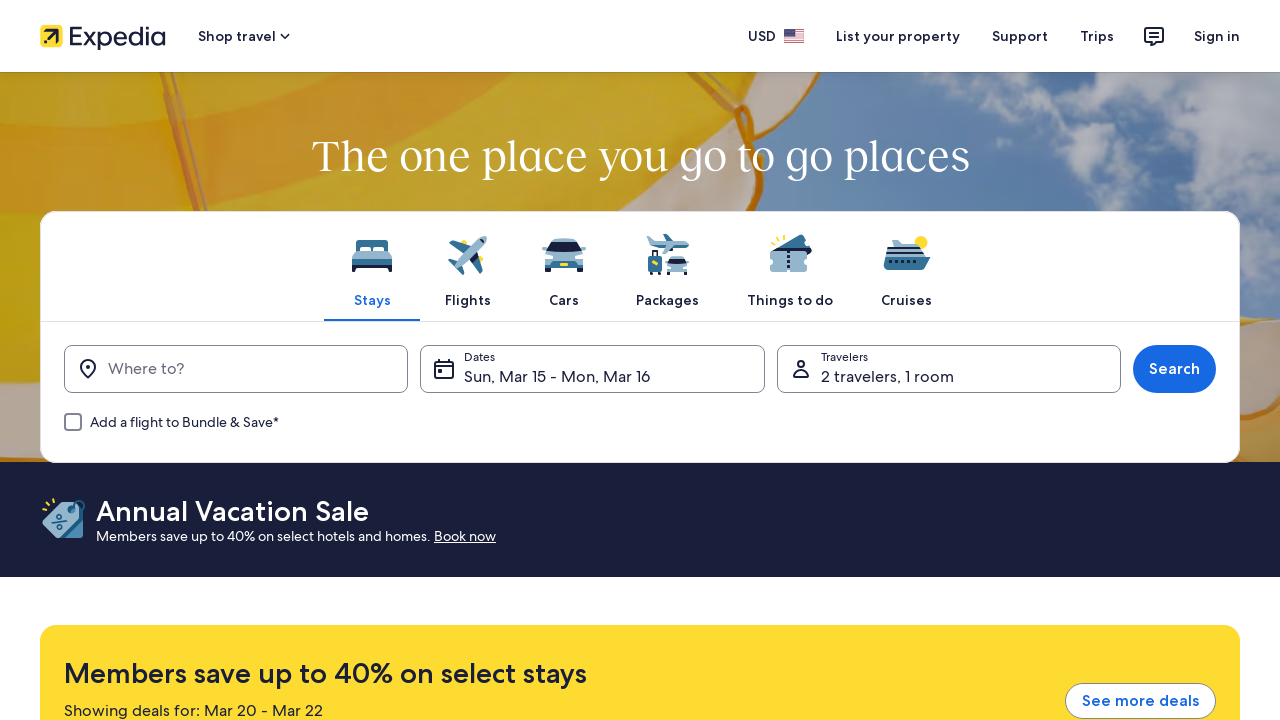

Located all anchor elements on the page
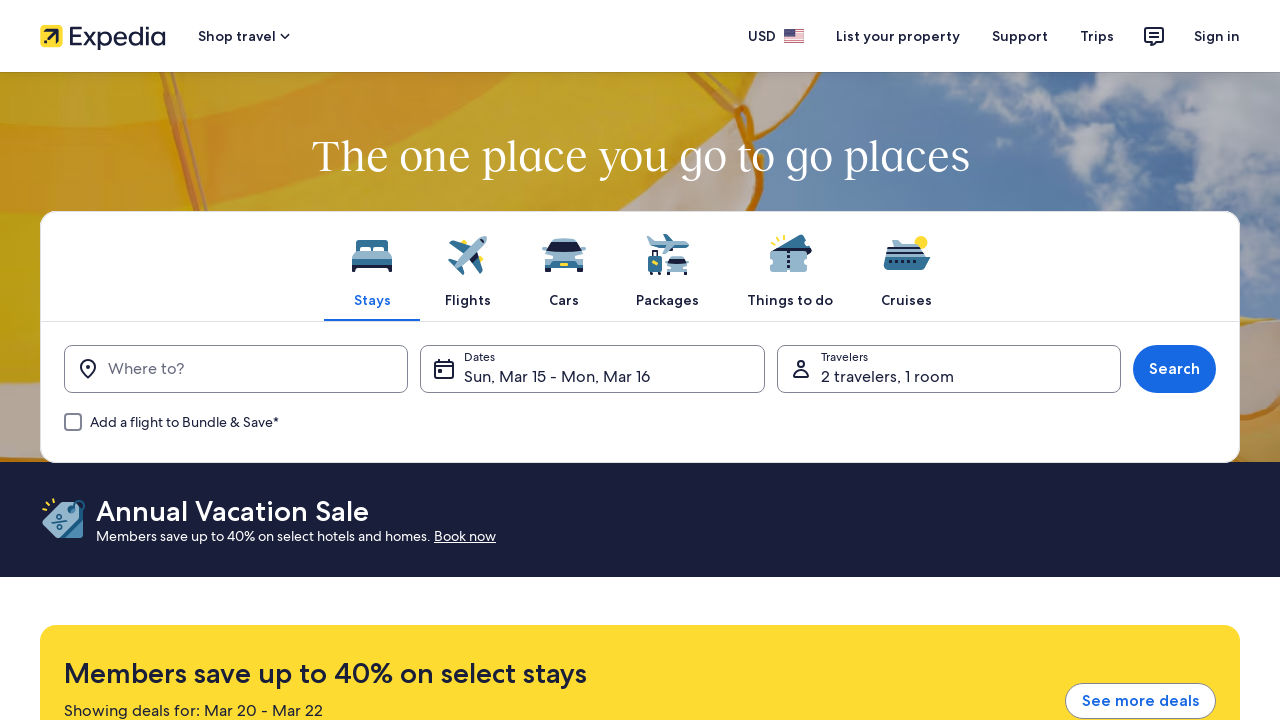

Verified that navigation links are present on Expedia homepage
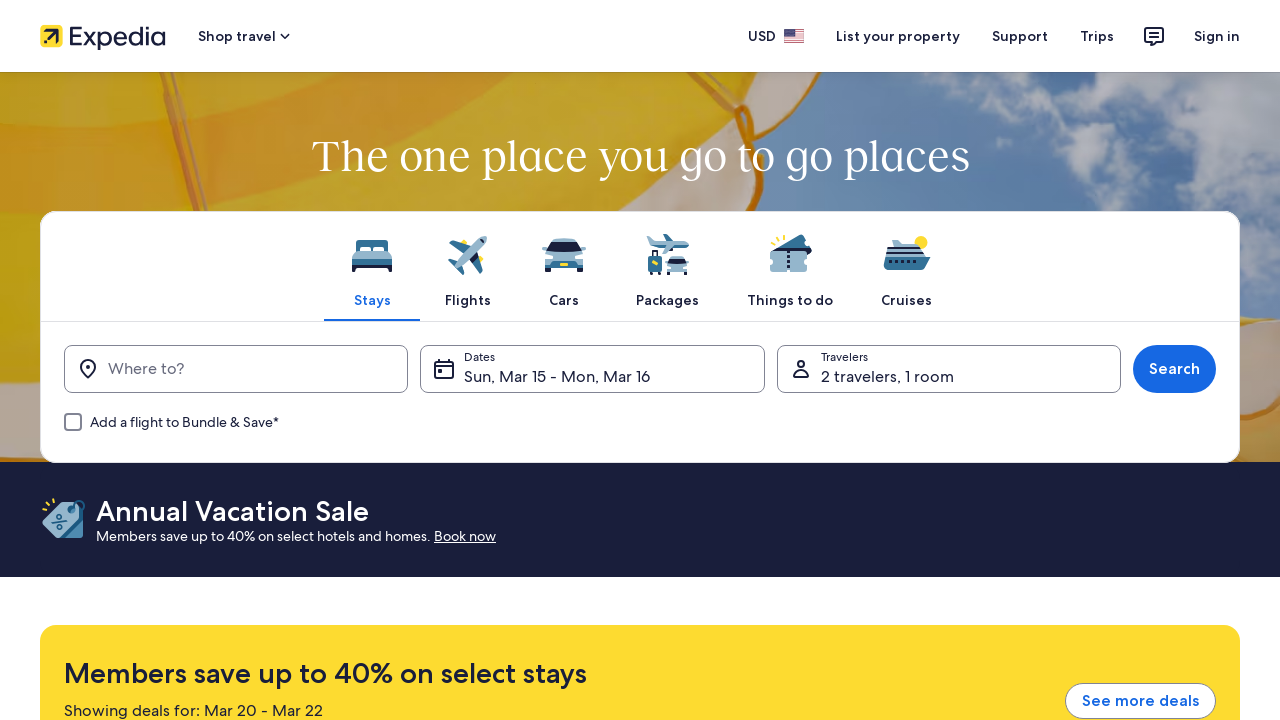

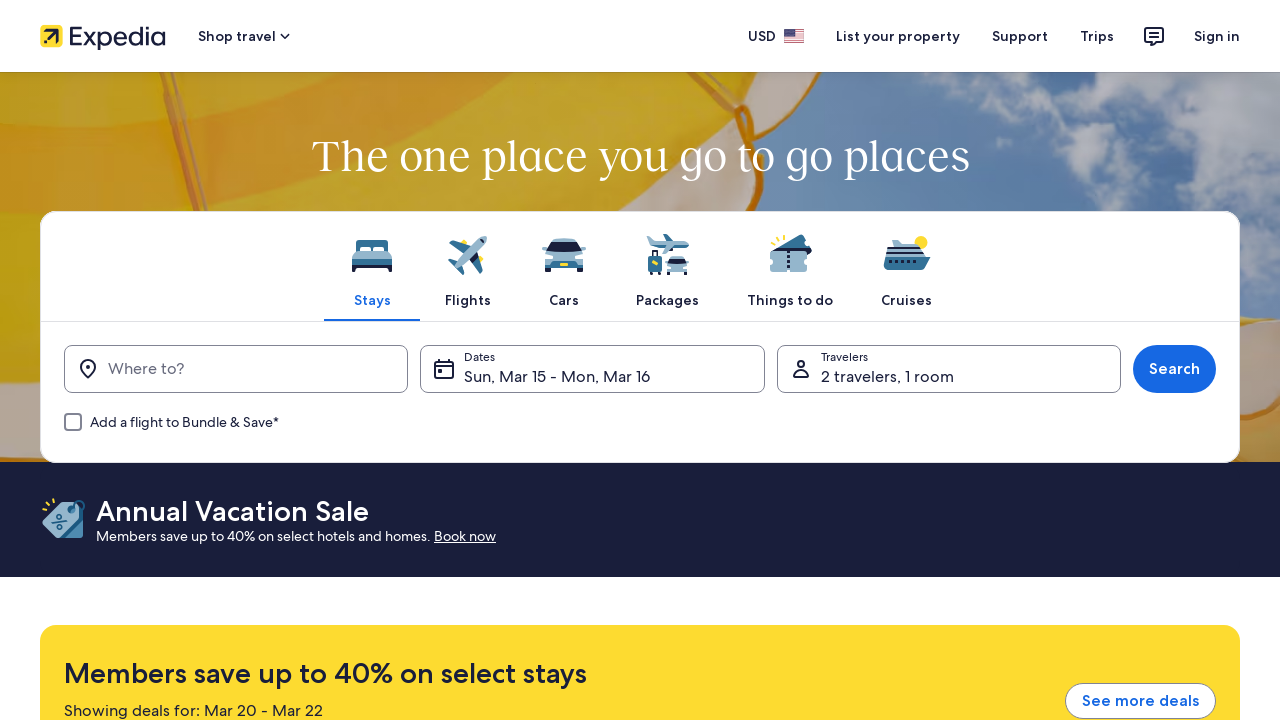